Tests JavaScript prompt dialog by clicking the prompt button, entering text, and accepting

Starting URL: https://the-internet.herokuapp.com/javascript_alerts

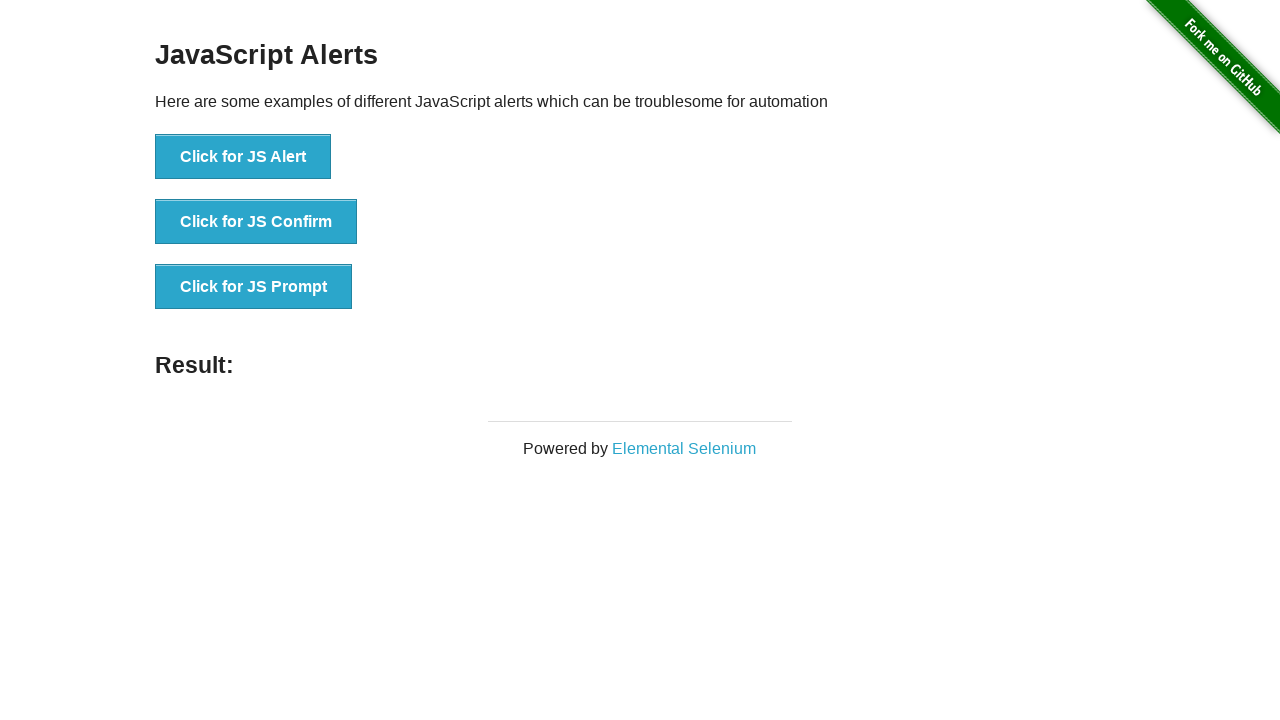

Set up dialog handler to accept prompt with 'test 123'
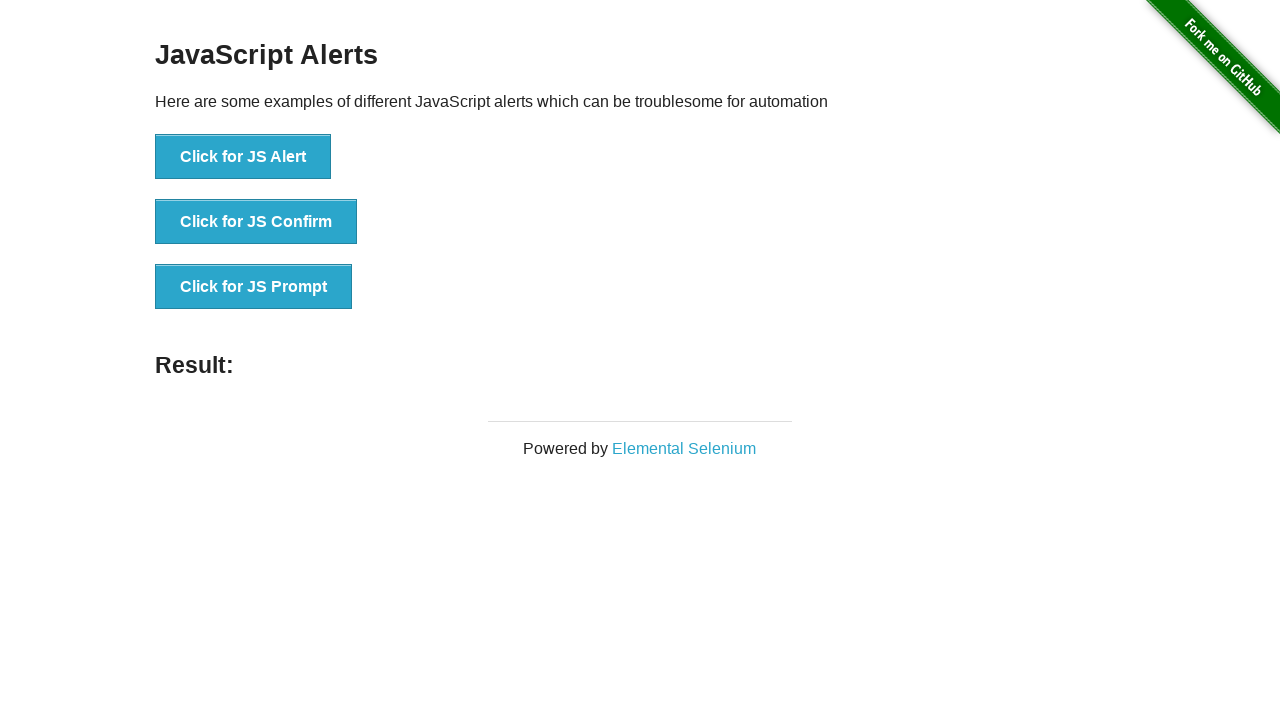

Clicked JavaScript Prompt button at (254, 287) on button[onclick*='Prompt']
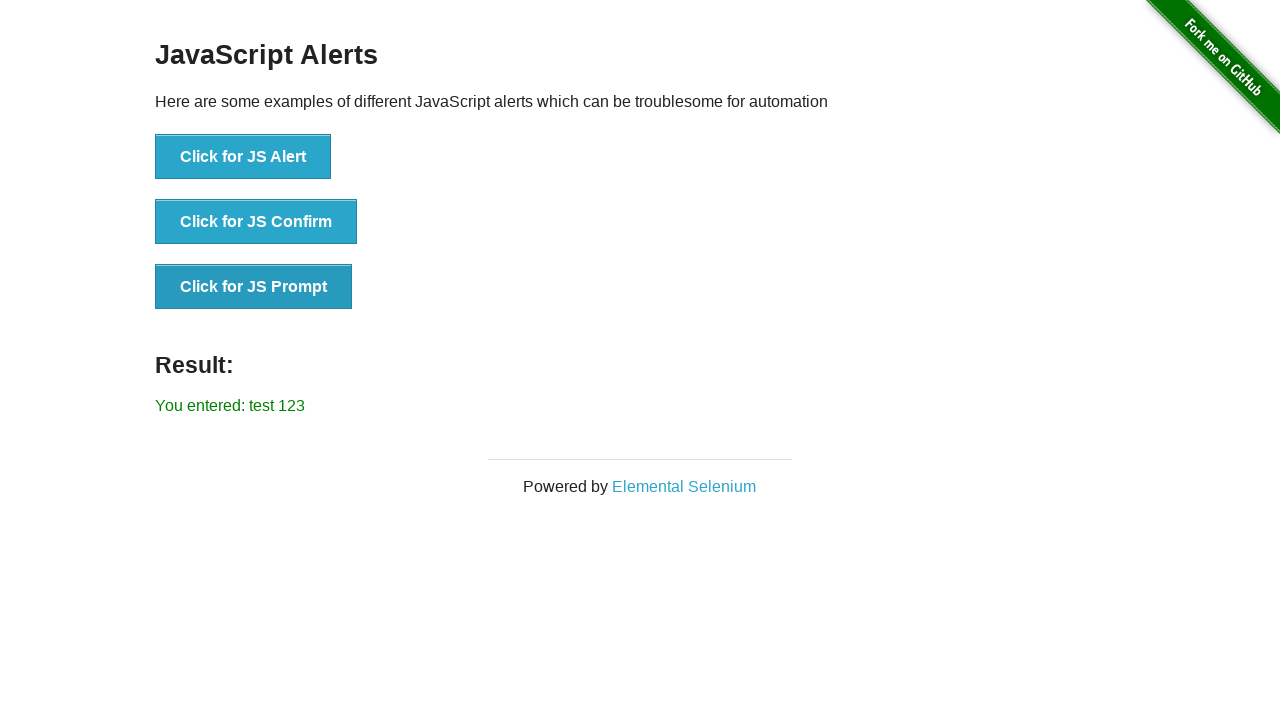

Verified prompt result text 'You entered: test 123' appeared
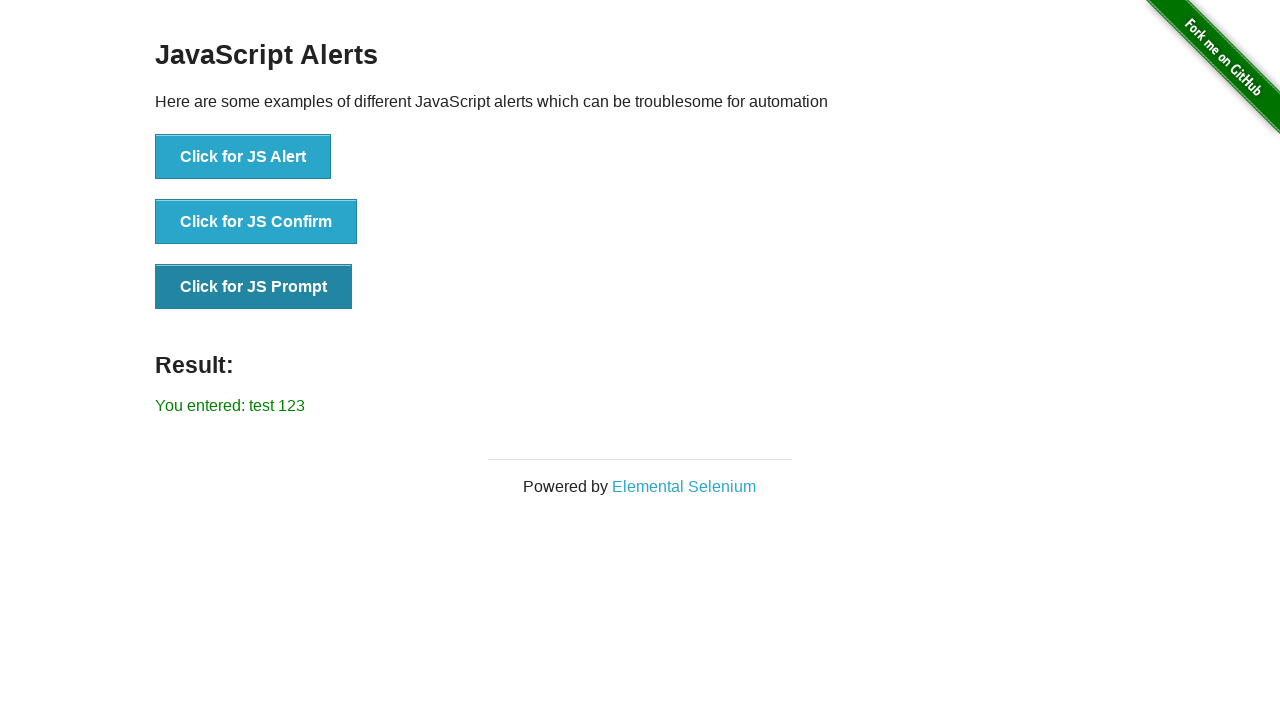

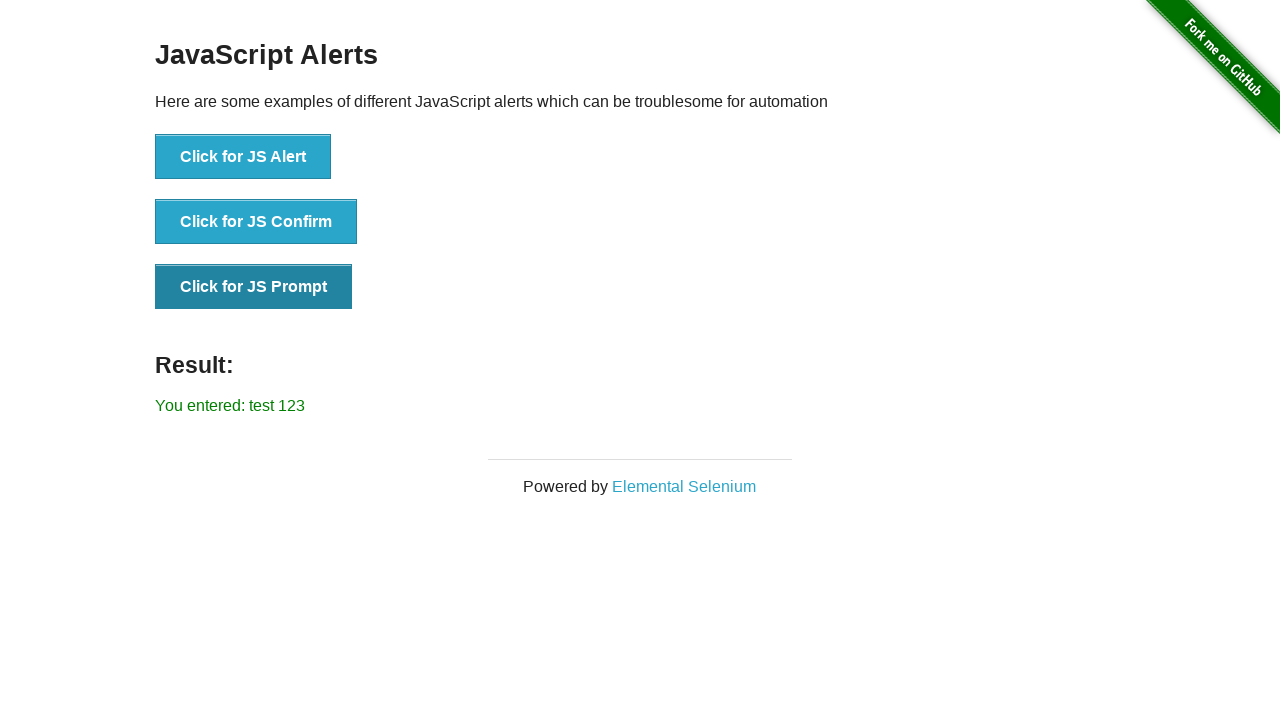